Navigates to the Rahul Shetty Academy Automation Practice page and retrieves the page title

Starting URL: https://rahulshettyacademy.com/AutomationPractice/

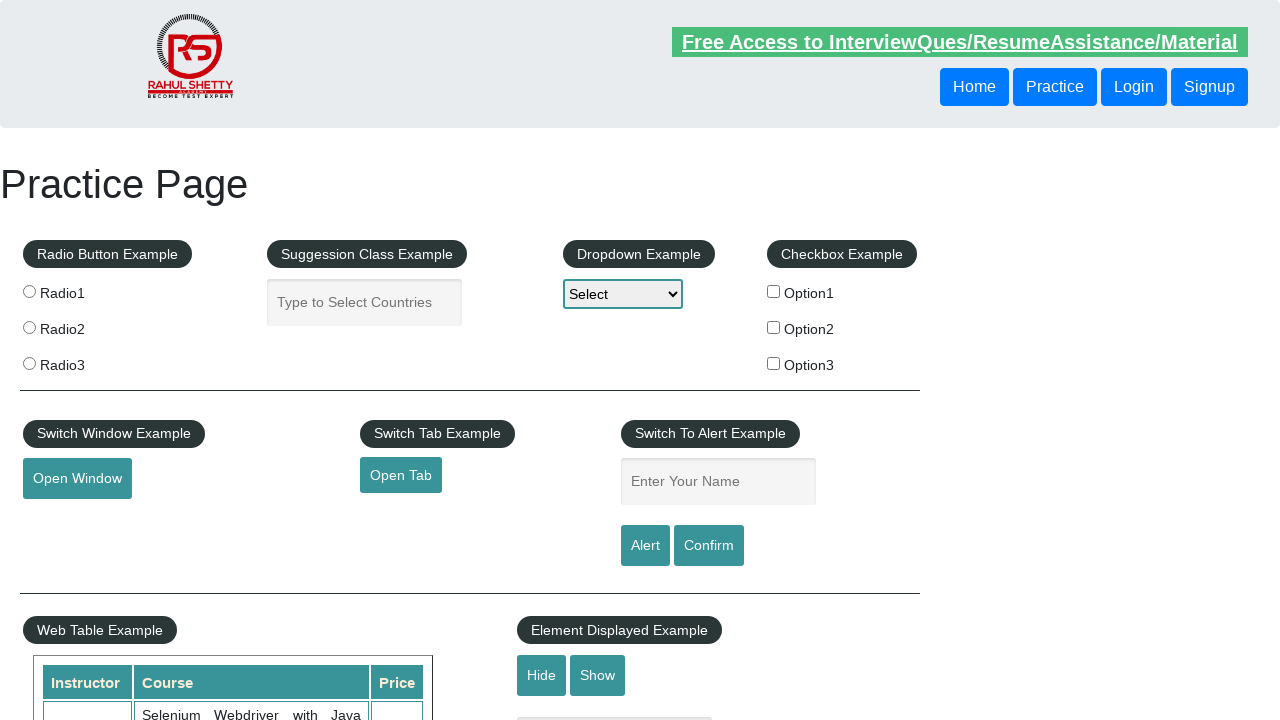

Navigated to Rahul Shetty Academy Automation Practice page
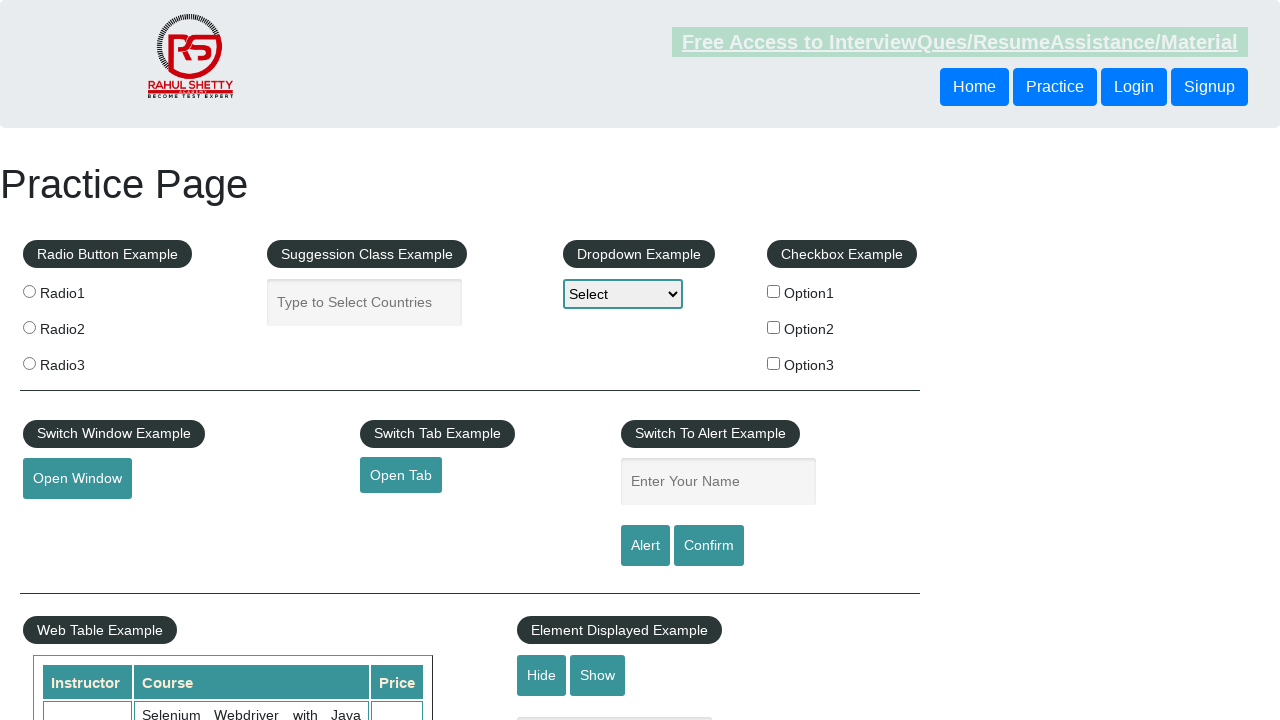

Page loaded with domcontentloaded state
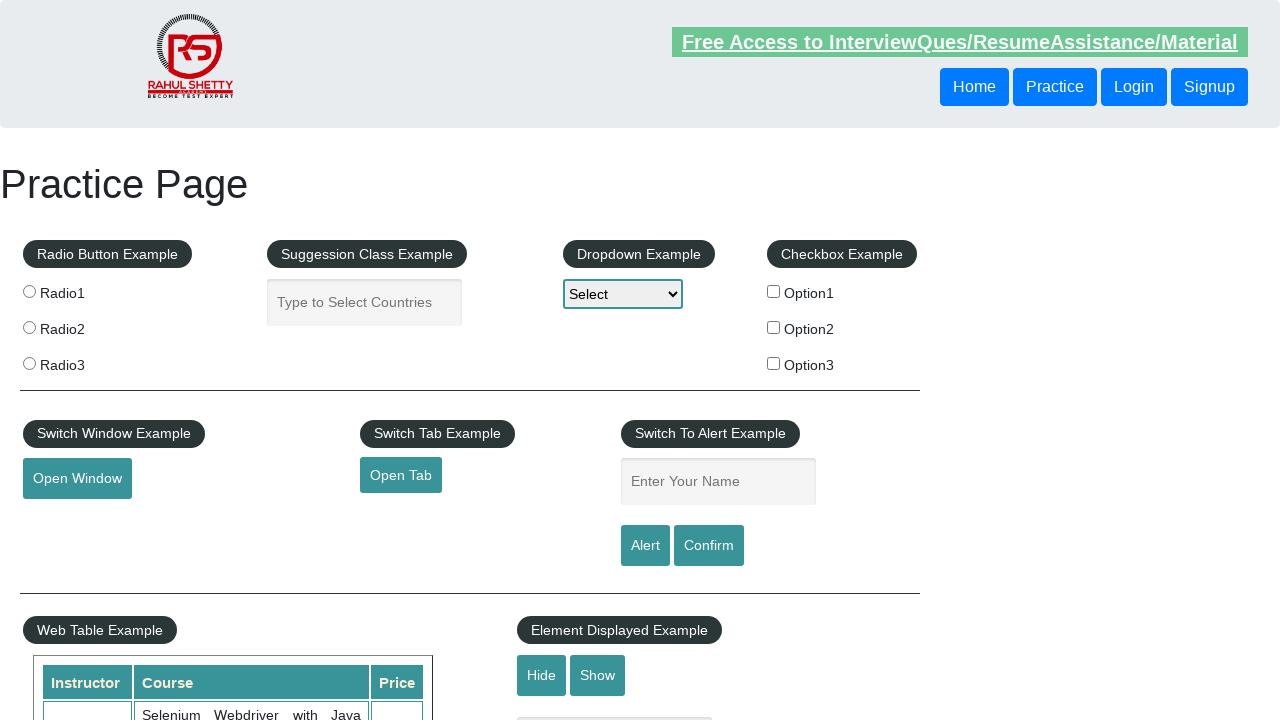

Retrieved page title: Practice Page
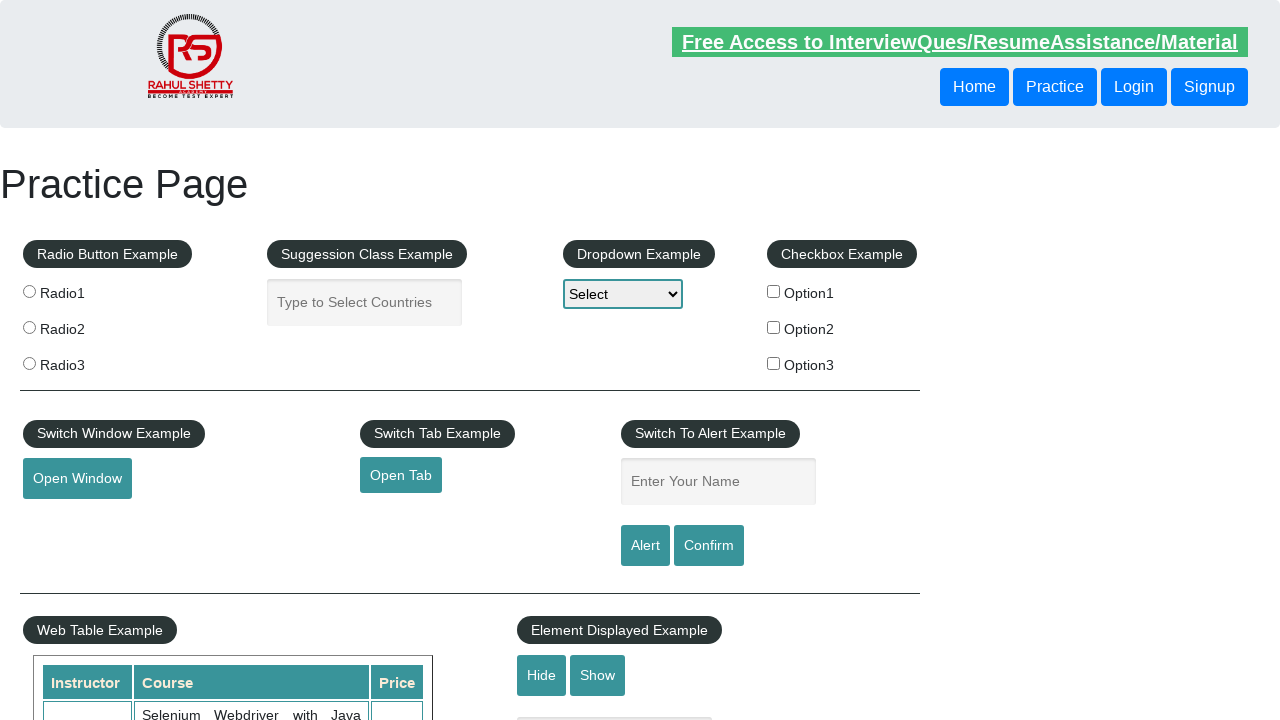

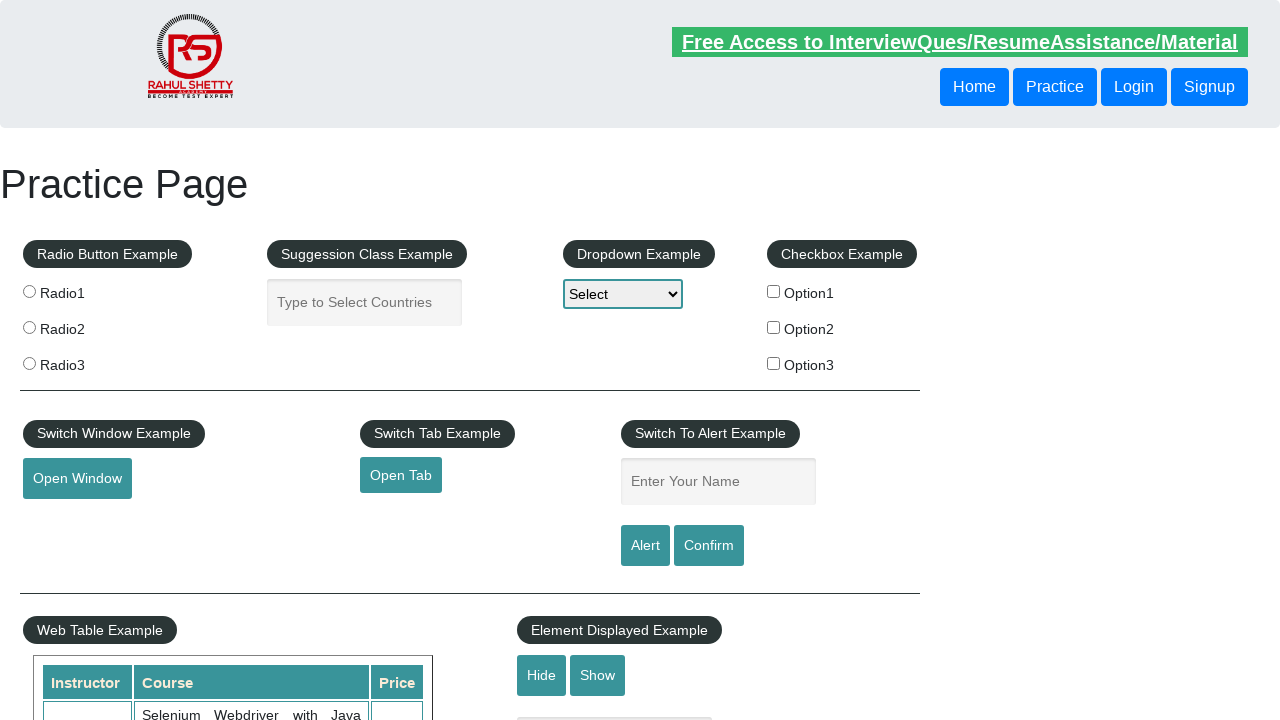